Tests radio button functionality by verifying initial states and clicking the blue radio button option

Starting URL: http://samples.gwtproject.org/samples/Showcase/Showcase.html#!CwRadioButton

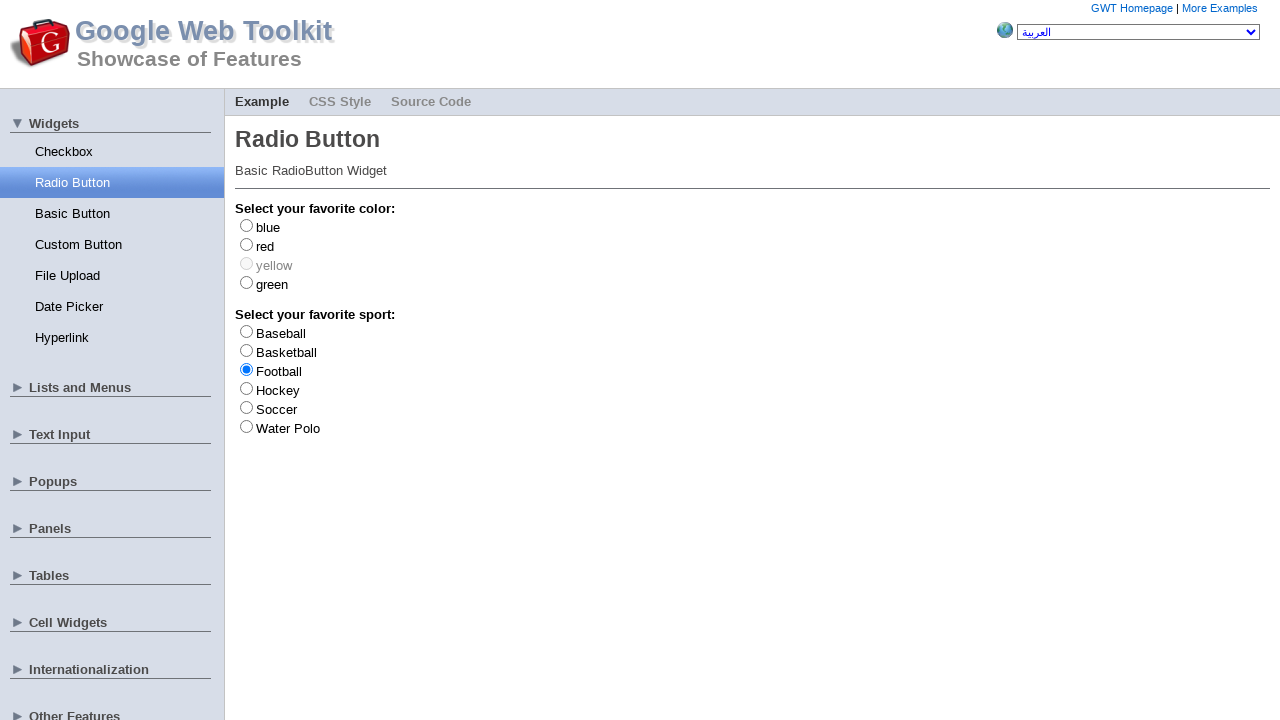

Located blue radio button element
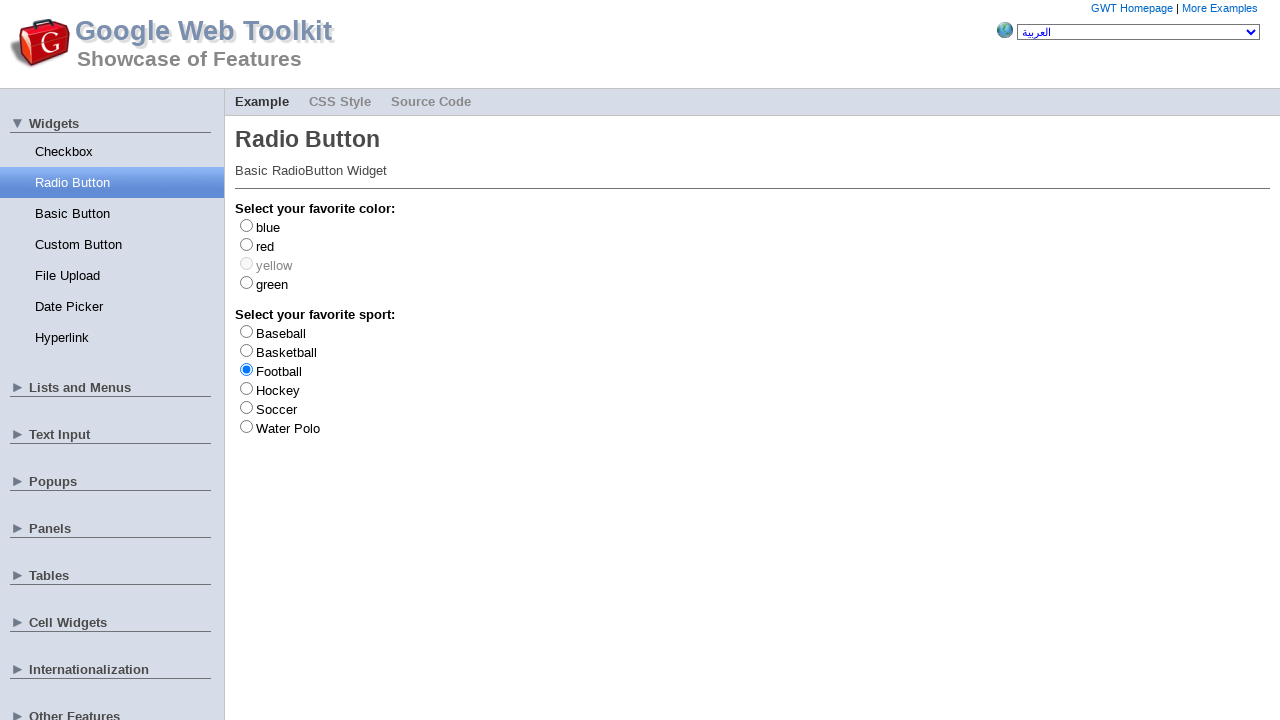

Verified blue radio button is not checked initially
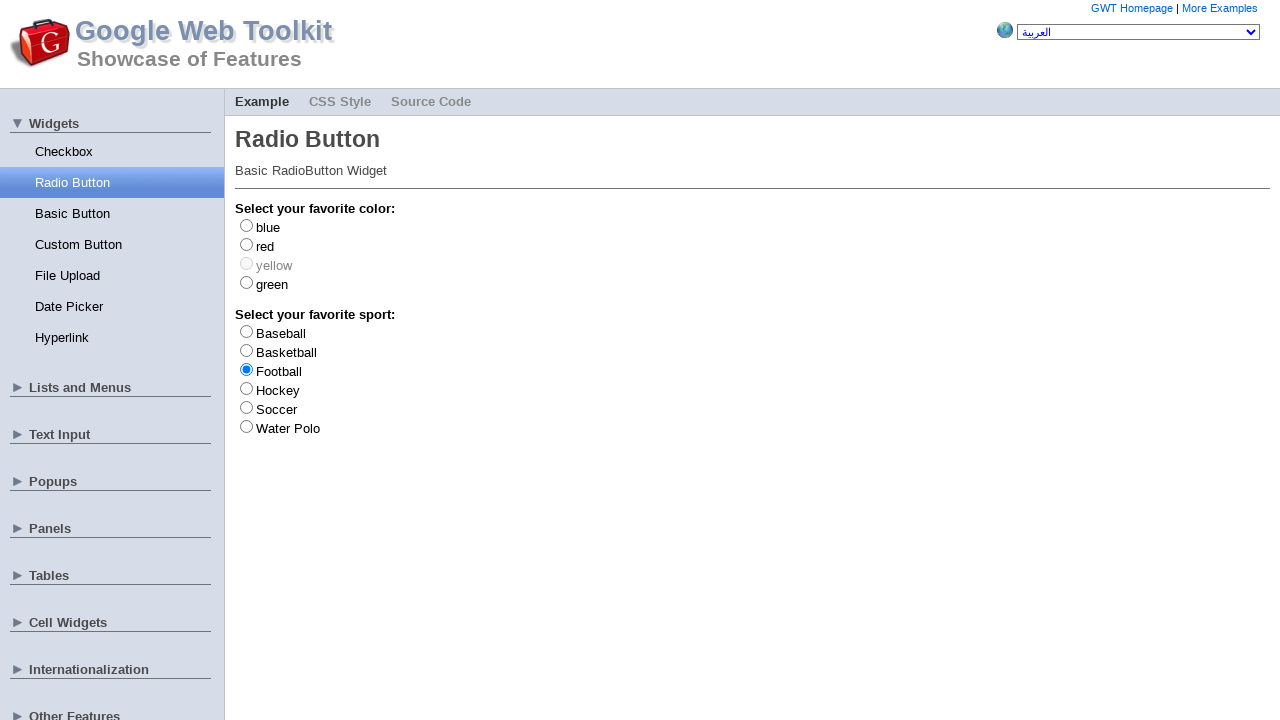

Located red radio button element
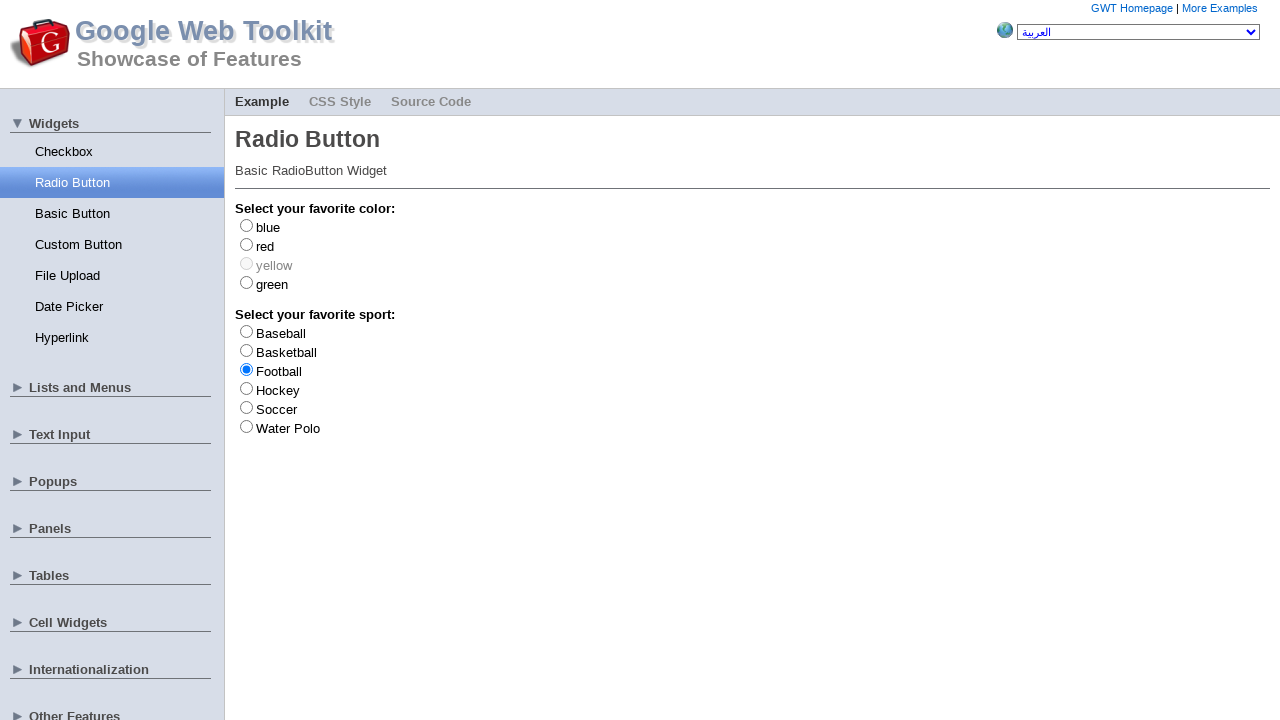

Verified red radio button is not checked initially
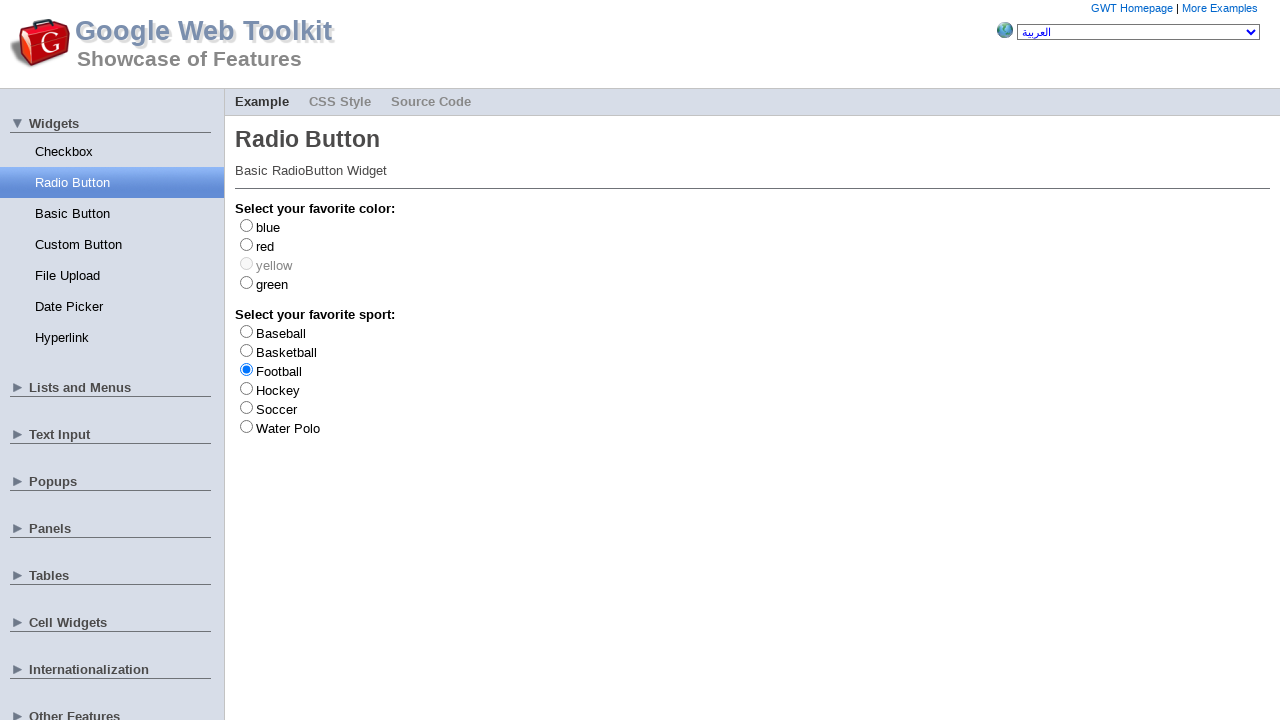

Clicked blue radio button at (246, 225) on #gwt-debug-cwRadioButton-color-blue-input
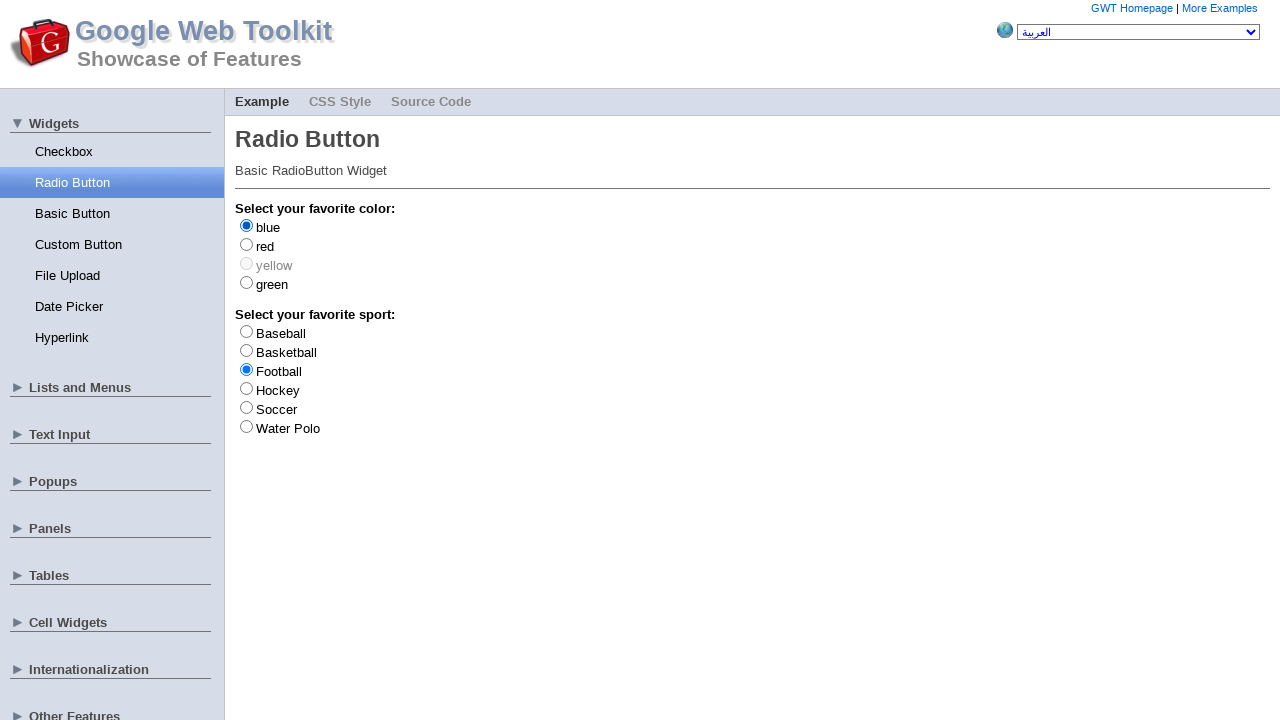

Verified blue radio button is checked after clicking
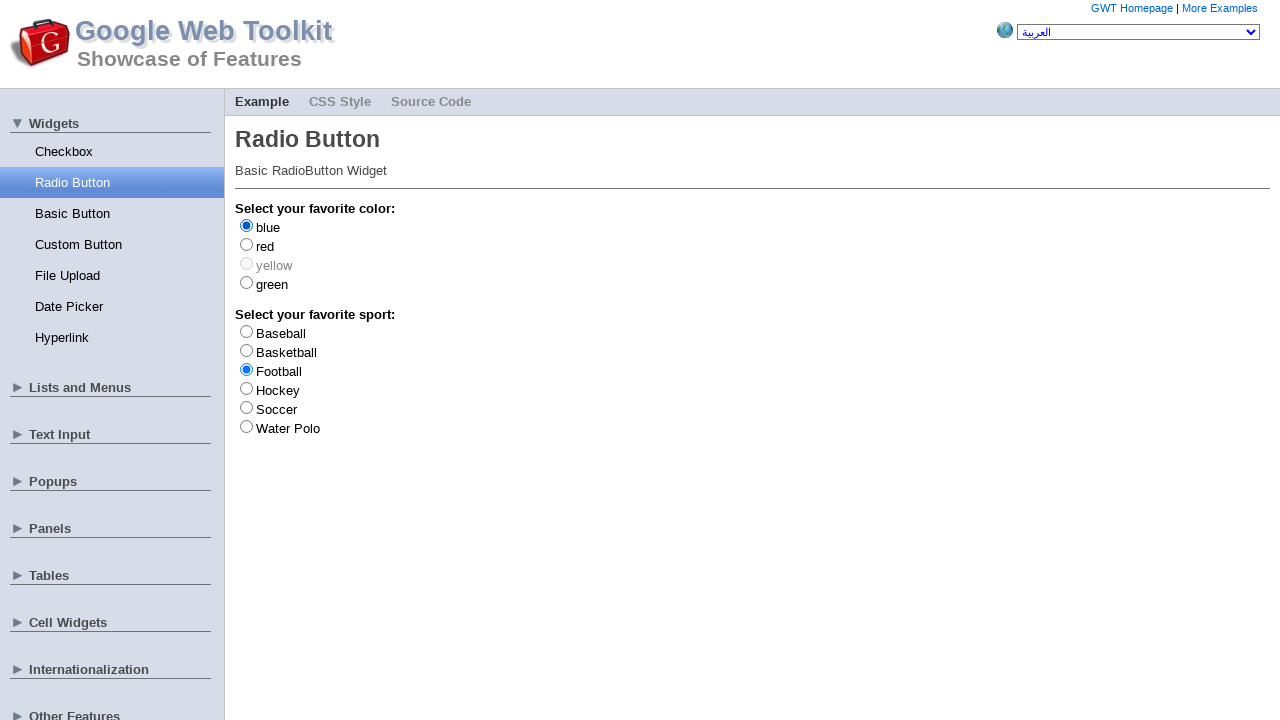

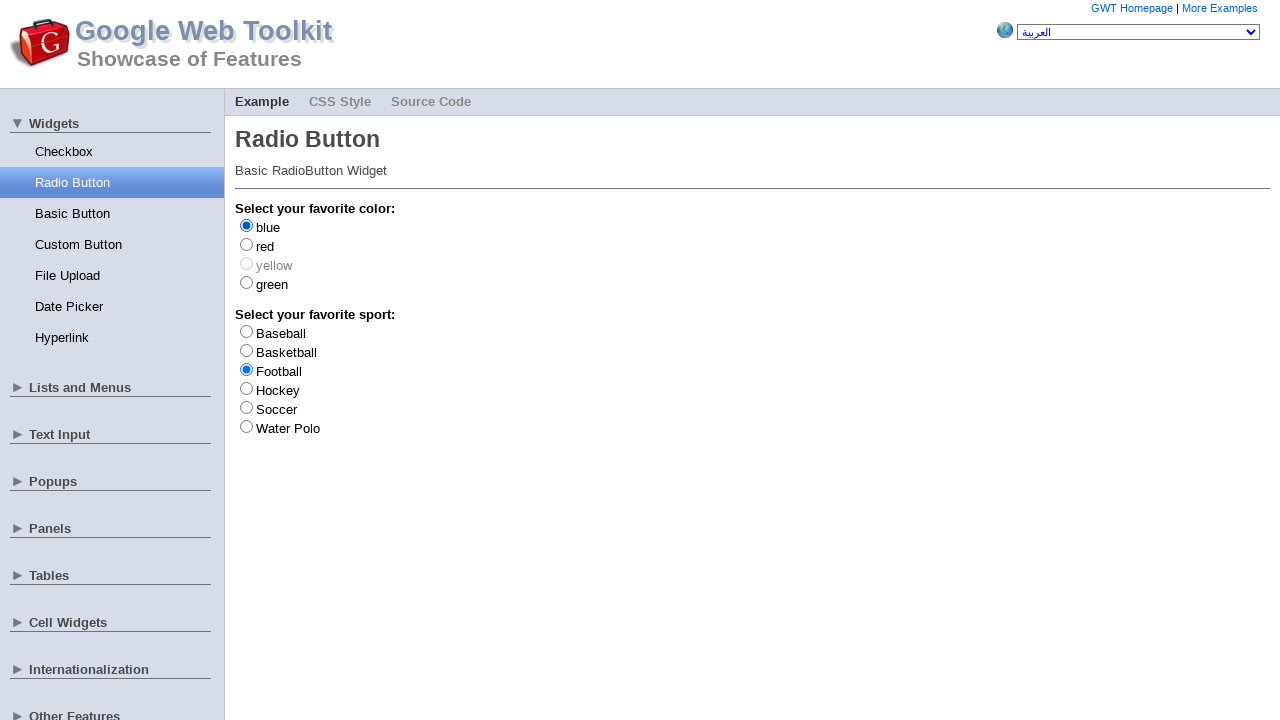